Tests a registration form by filling out personal information fields, selecting radio buttons and checkboxes, and clicking a link on the page

Starting URL: http://demo.automationtesting.in/Register.html

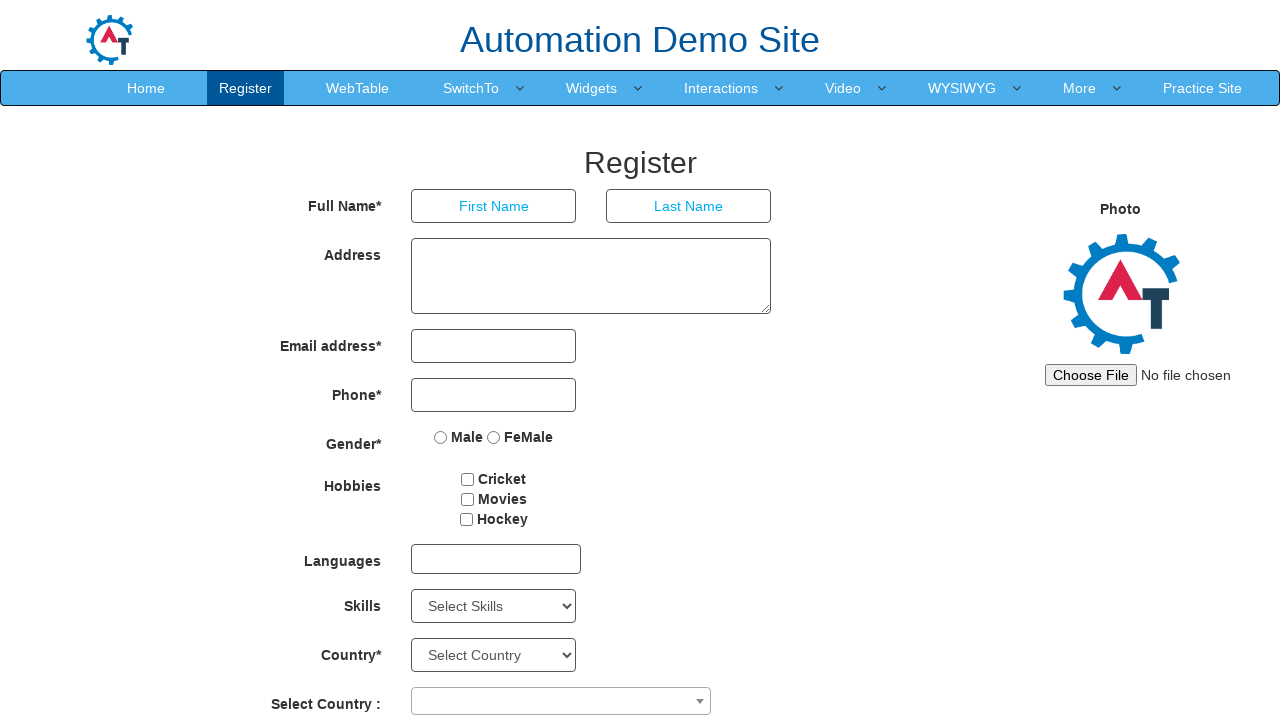

Filled first name field with 'MyFirstName' on input[placeholder='First Name']
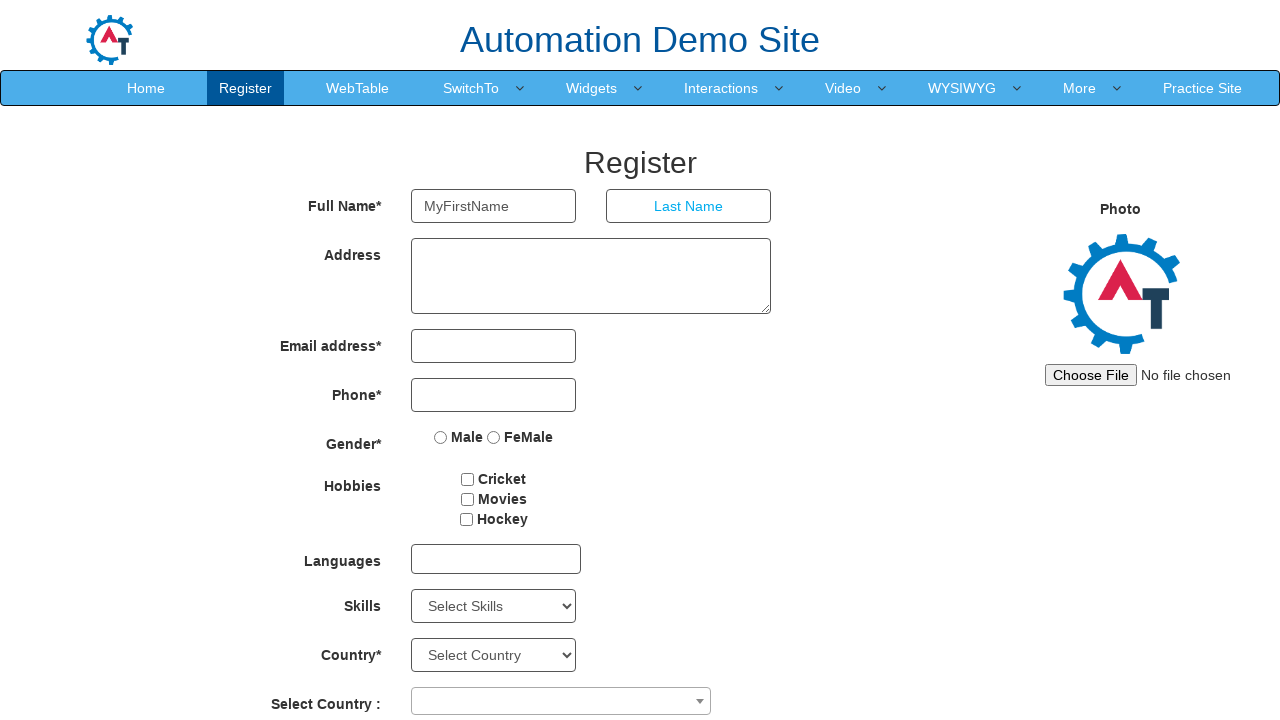

Filled last name field with 'MyLastName' on input[placeholder='Last Name']
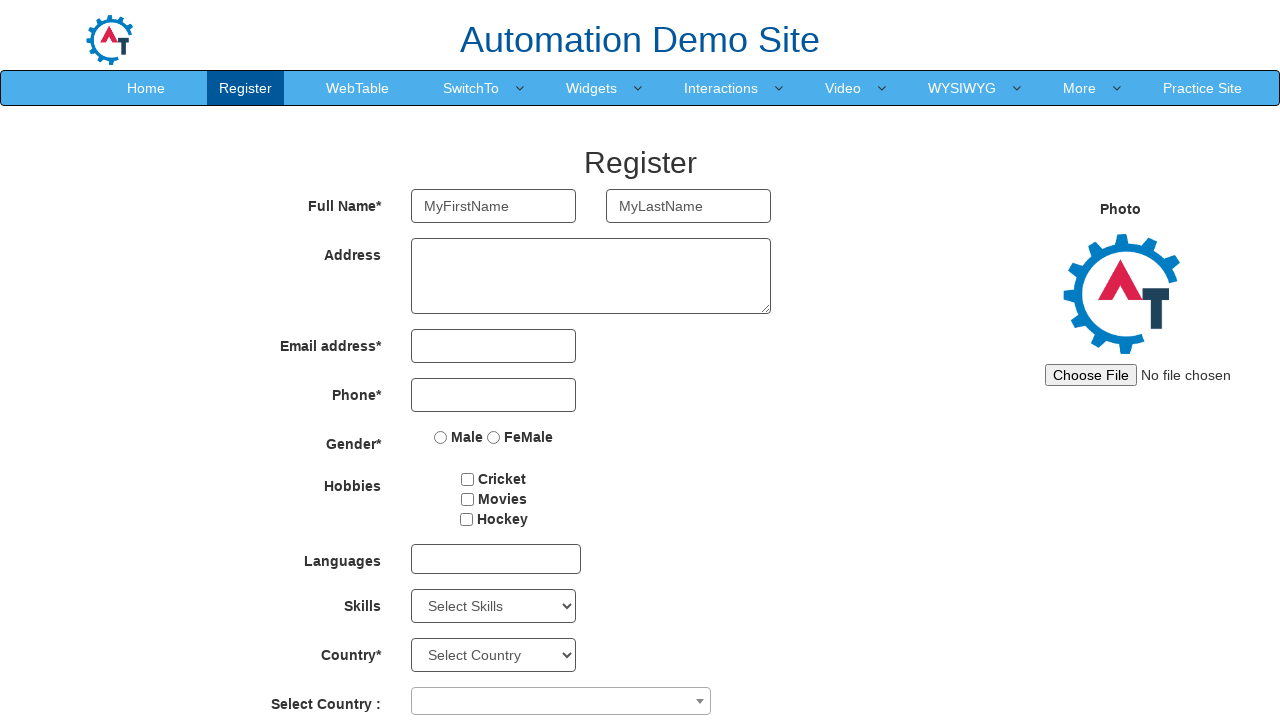

Filled address field with '1/33 Bangalore Karnataka' on textarea.form-control.ng-pristine.ng-untouched.ng-valid
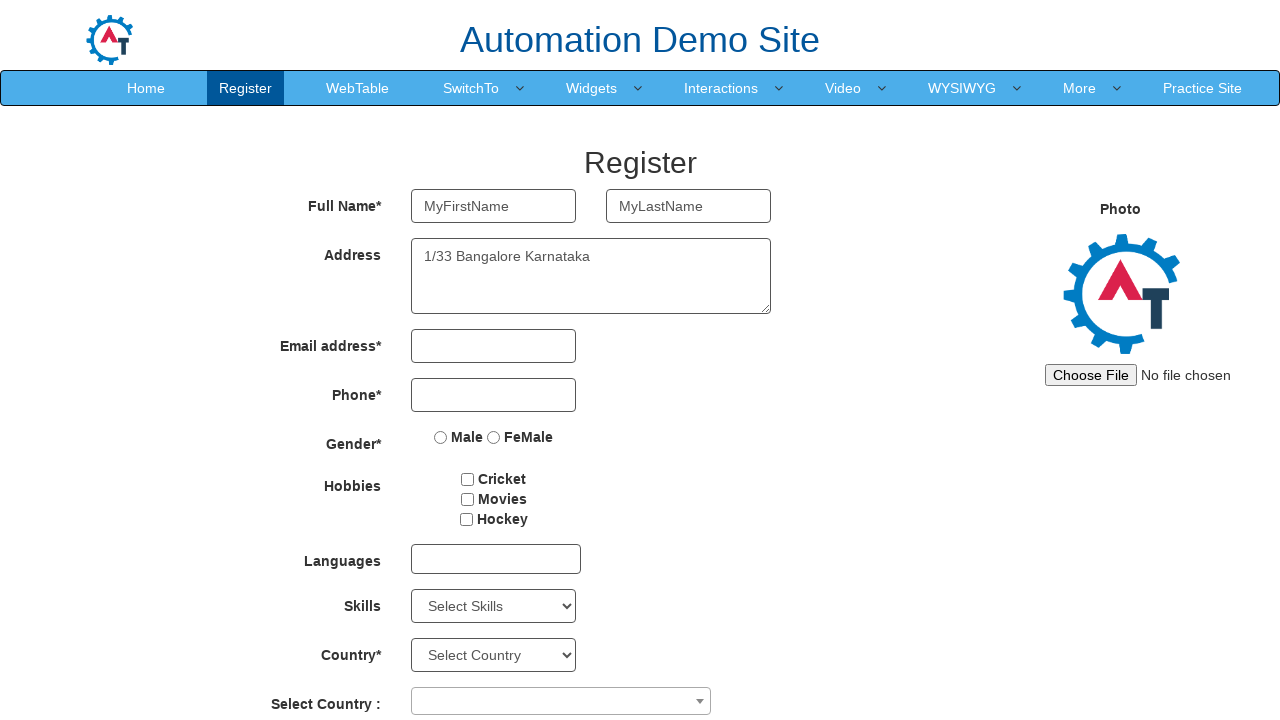

Selected Male radio button at (441, 437) on input[value='Male']
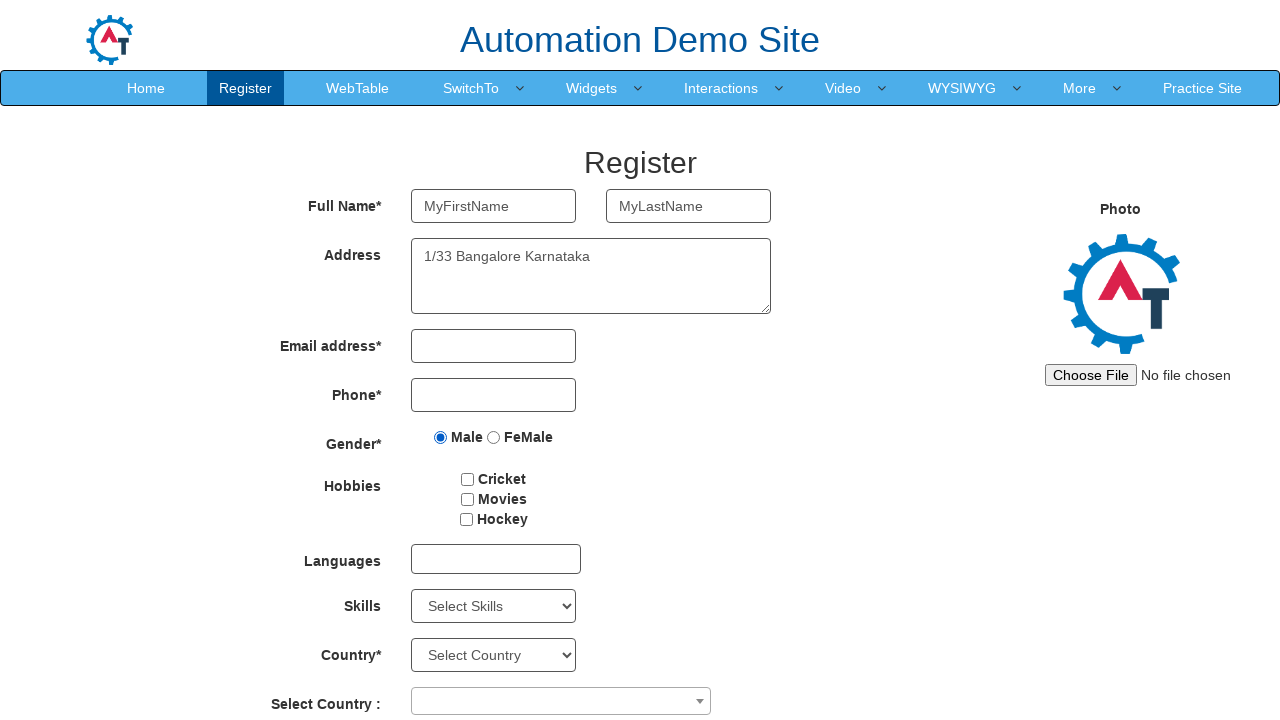

Checked a hobby checkbox at (468, 479) on input[type='checkbox'] >> nth=0
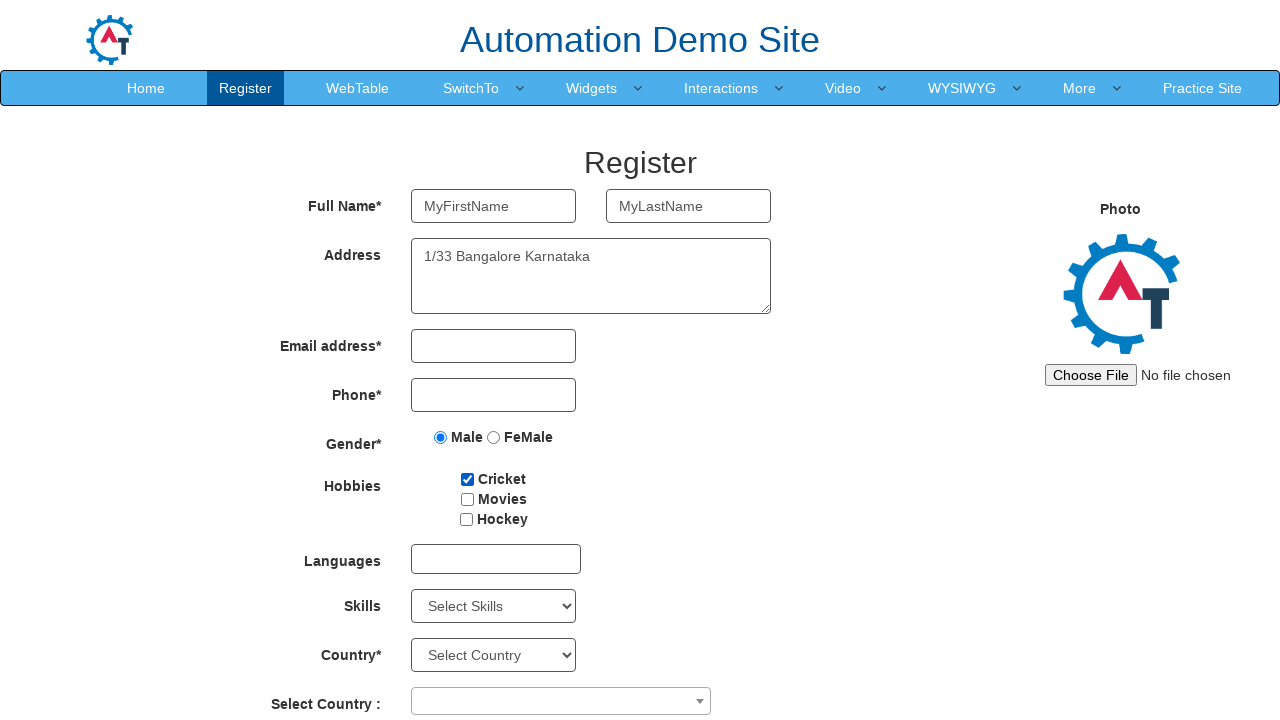

Checked a hobby checkbox at (467, 499) on input[type='checkbox'] >> nth=1
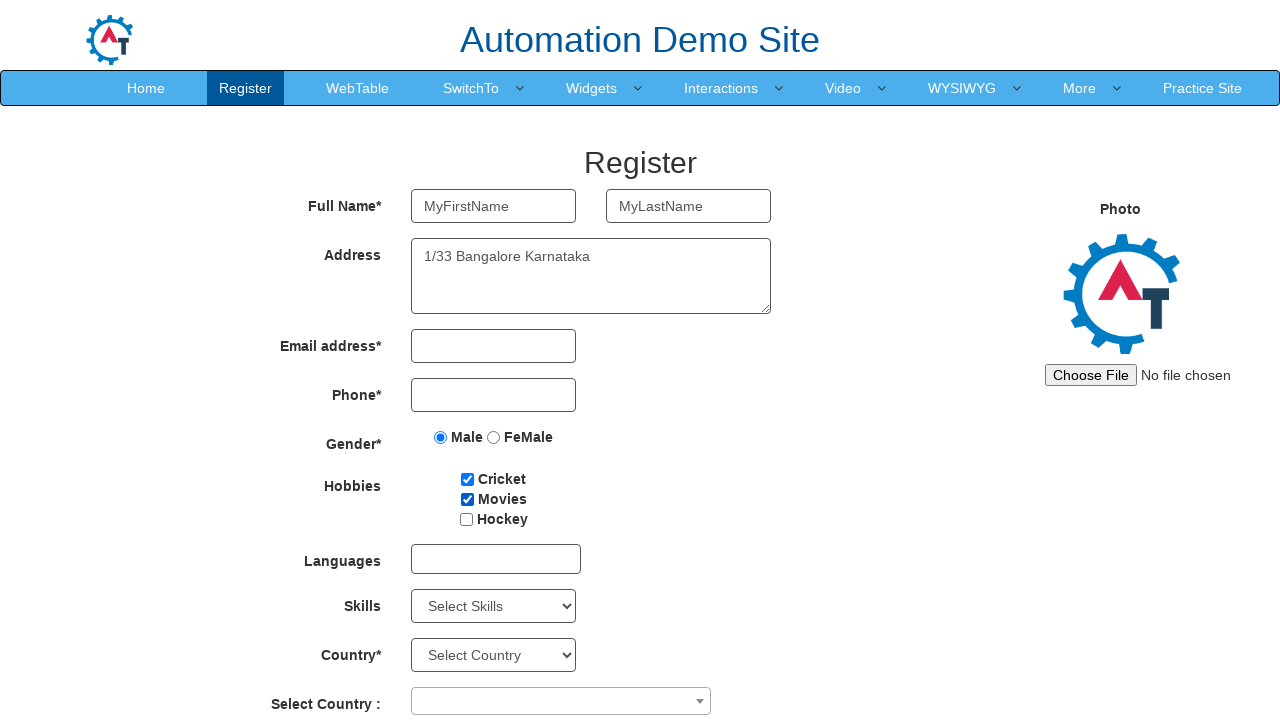

Checked a hobby checkbox at (466, 519) on input[type='checkbox'] >> nth=2
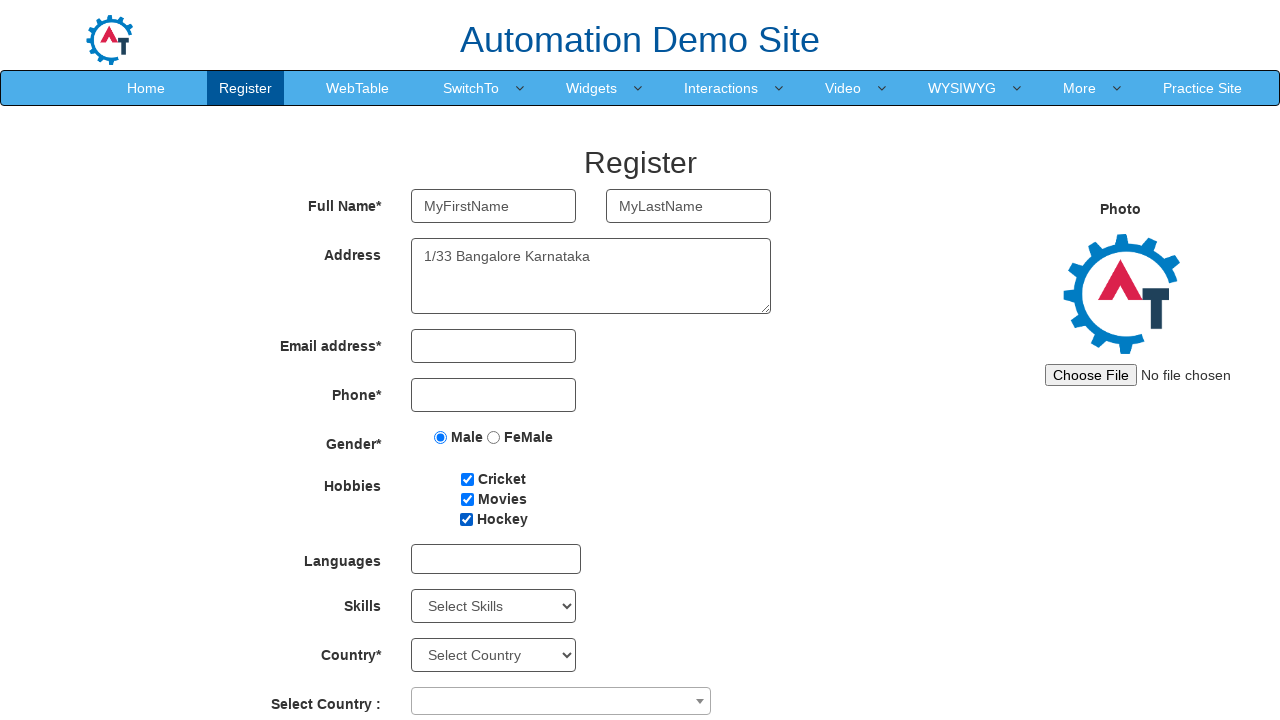

Clicked the 80th link on the page at (690, 685) on a >> nth=79
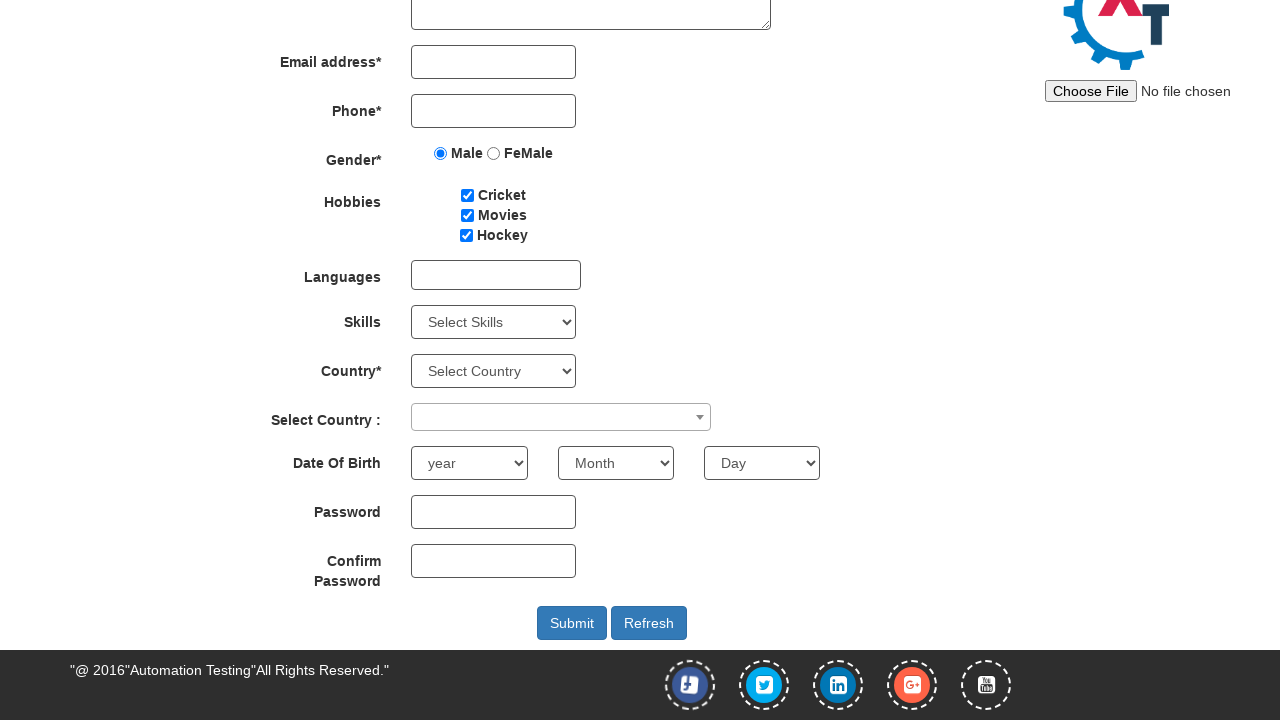

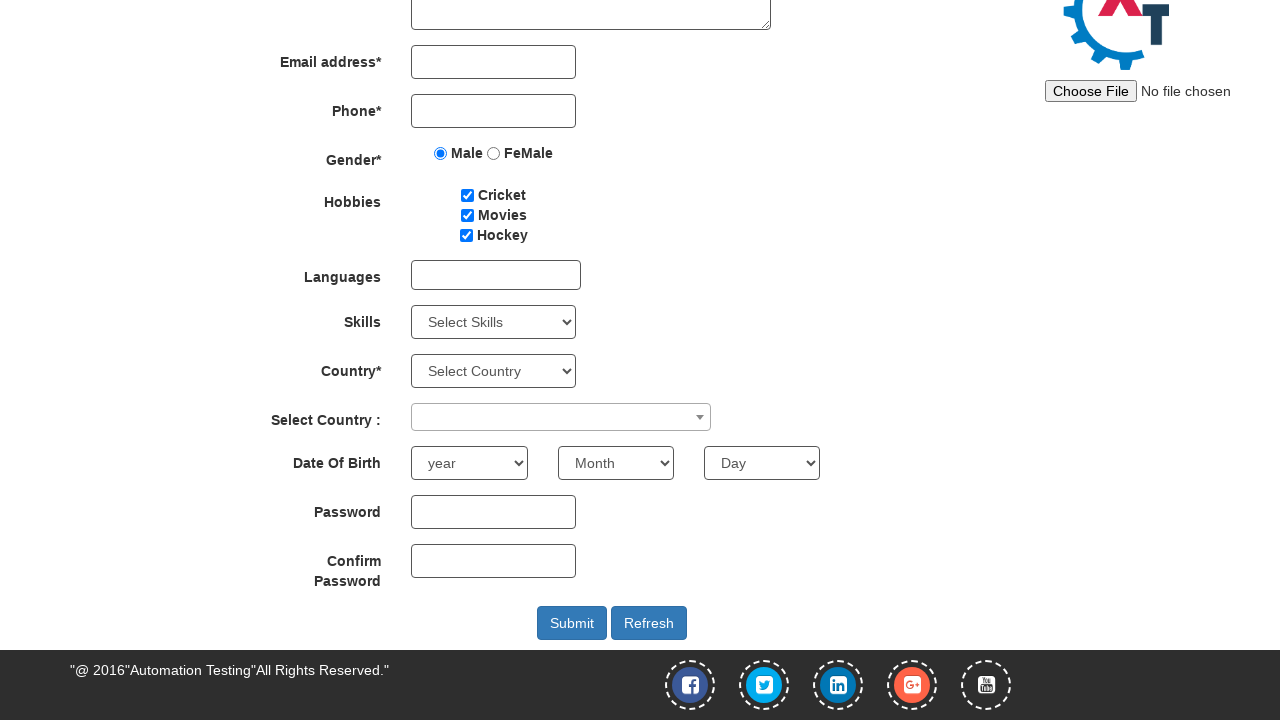